Tests that login form shows error message when username is invalid but password is valid

Starting URL: https://www.saucedemo.com

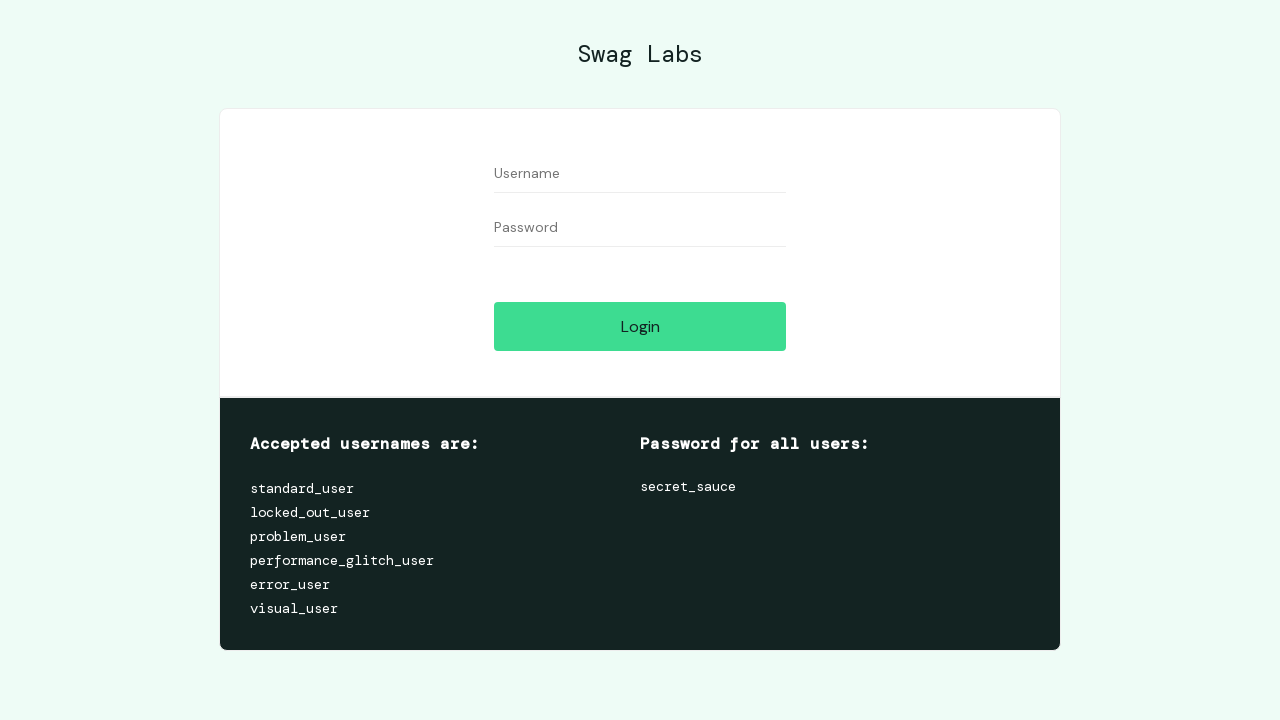

Navigated to Sauce Demo login page
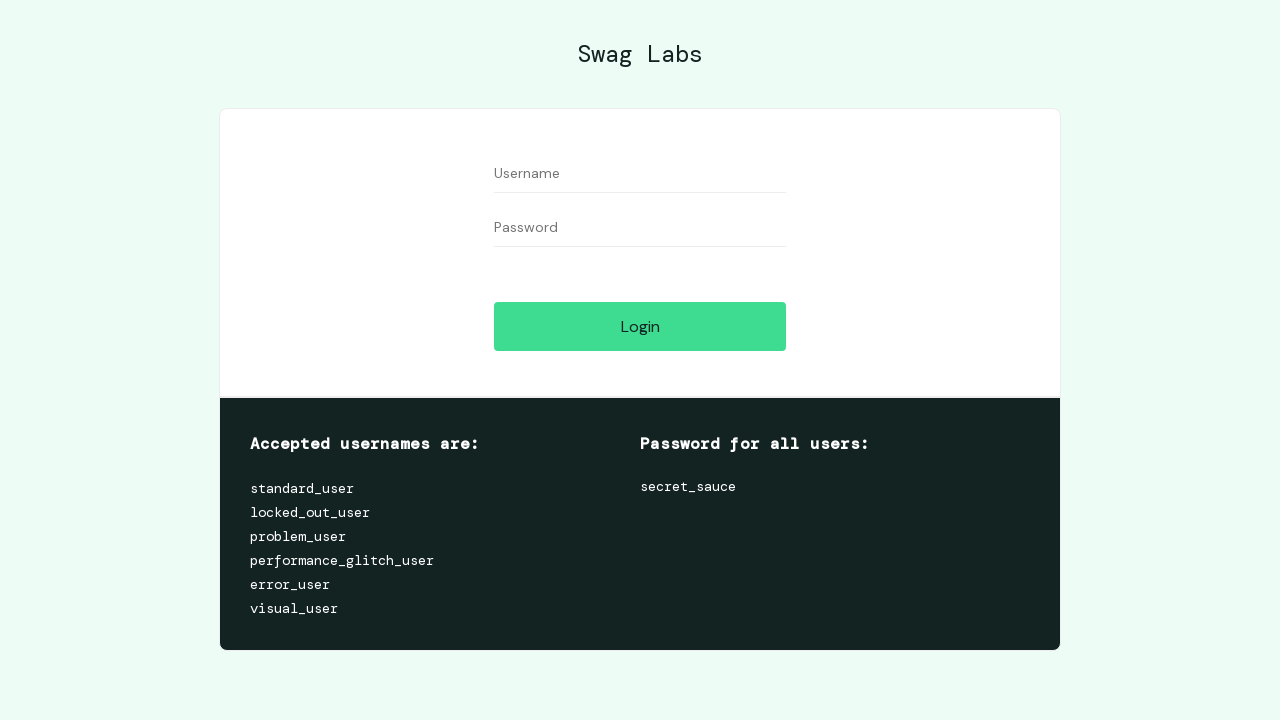

Filled username field with invalid value 'ctm' on #user-name
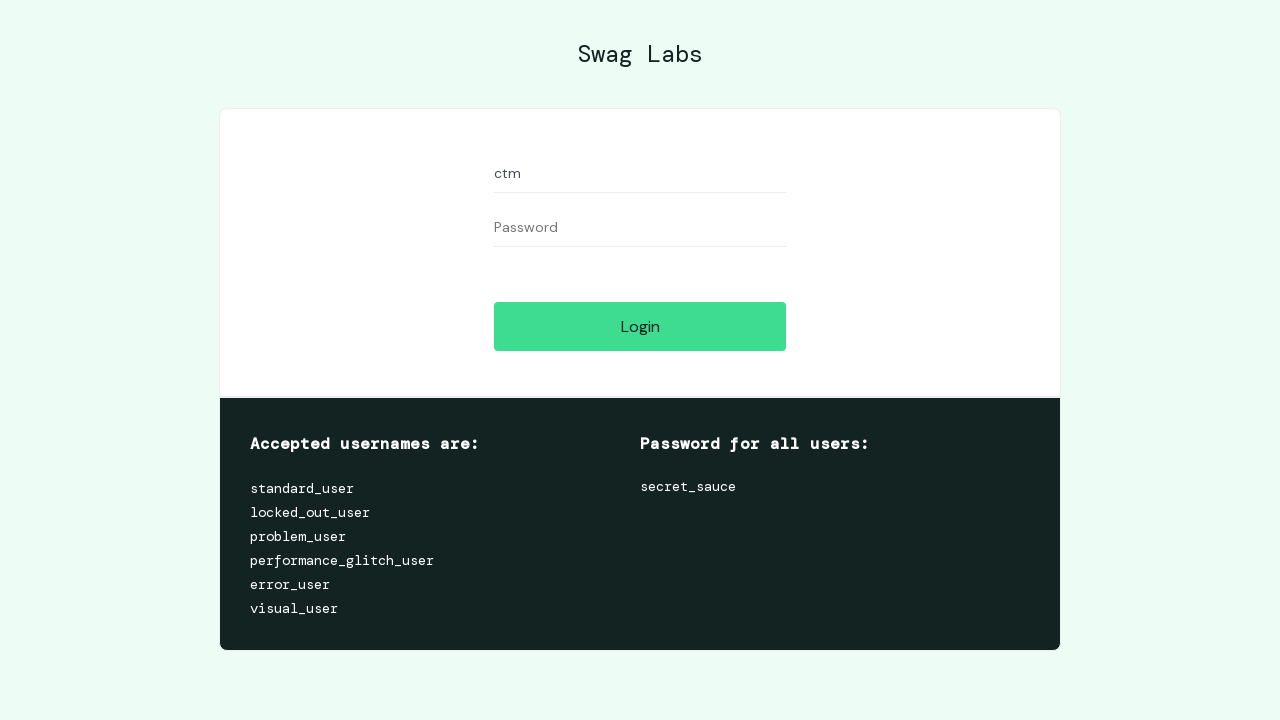

Filled password field with valid value 'secret_sauce' on #password
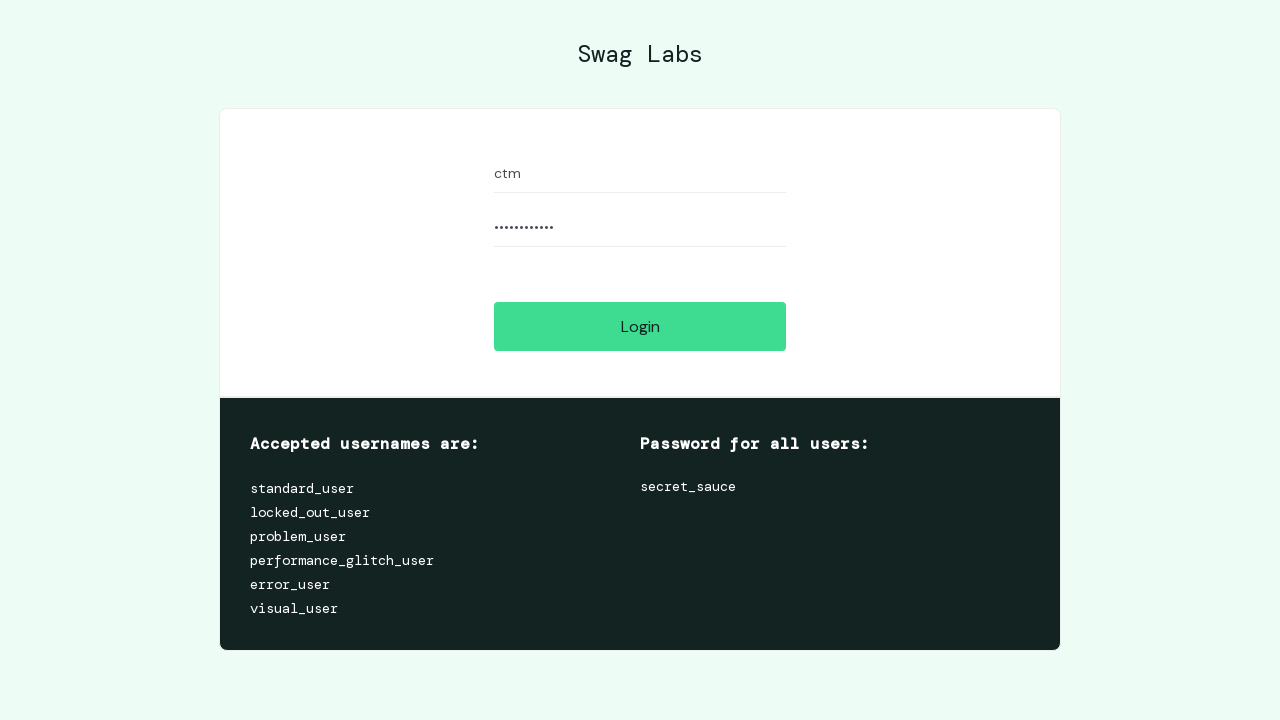

Pressed Enter to submit login form on #password
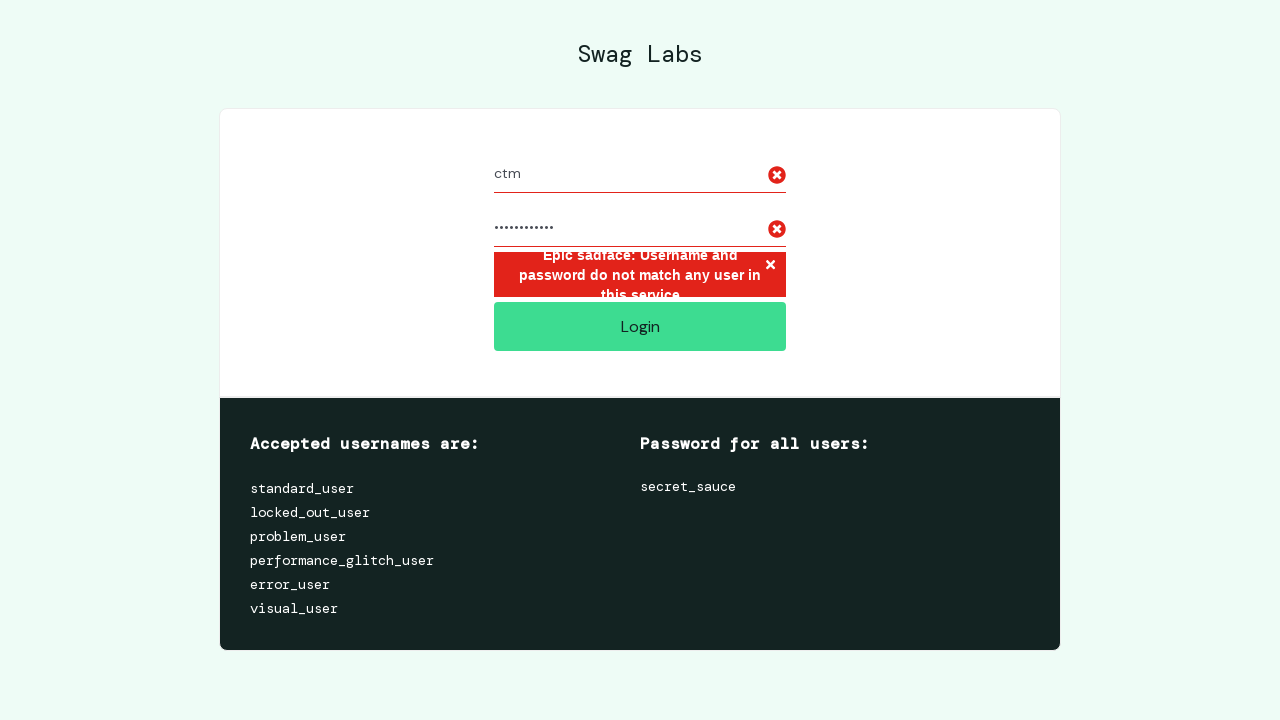

Verified error message 'Epic sadface: Username and password do not match any user in this service' is displayed
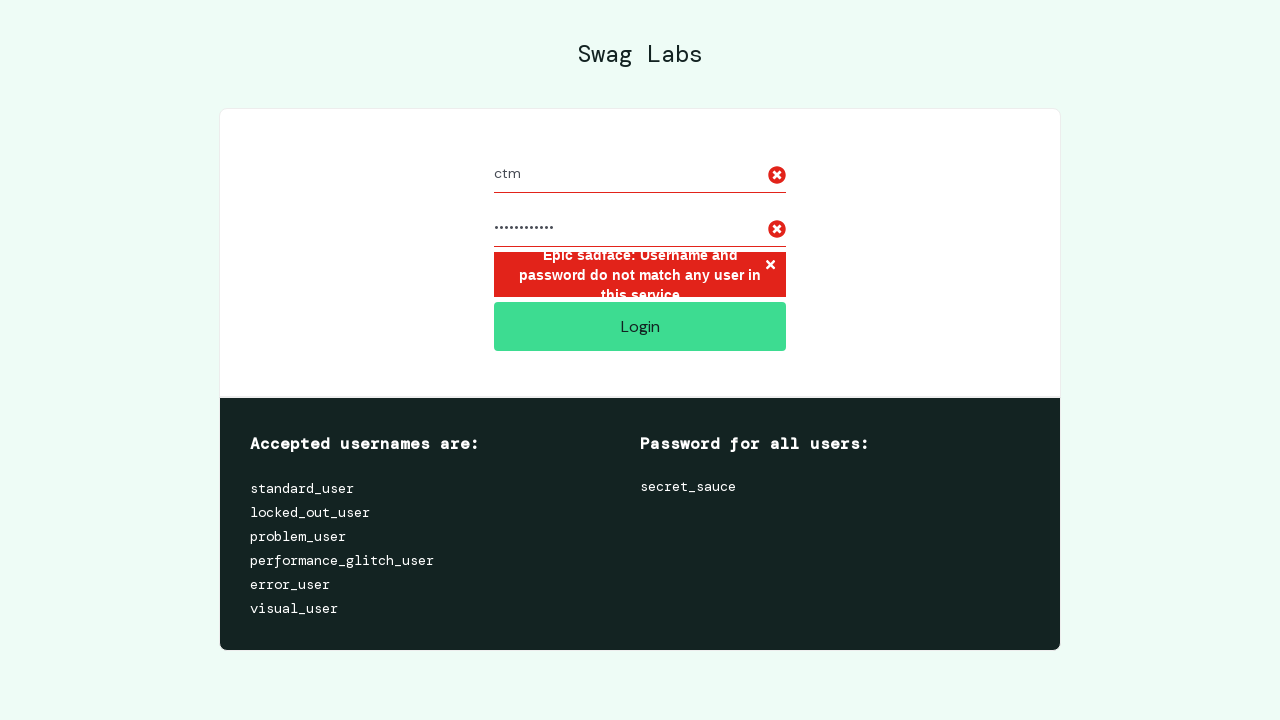

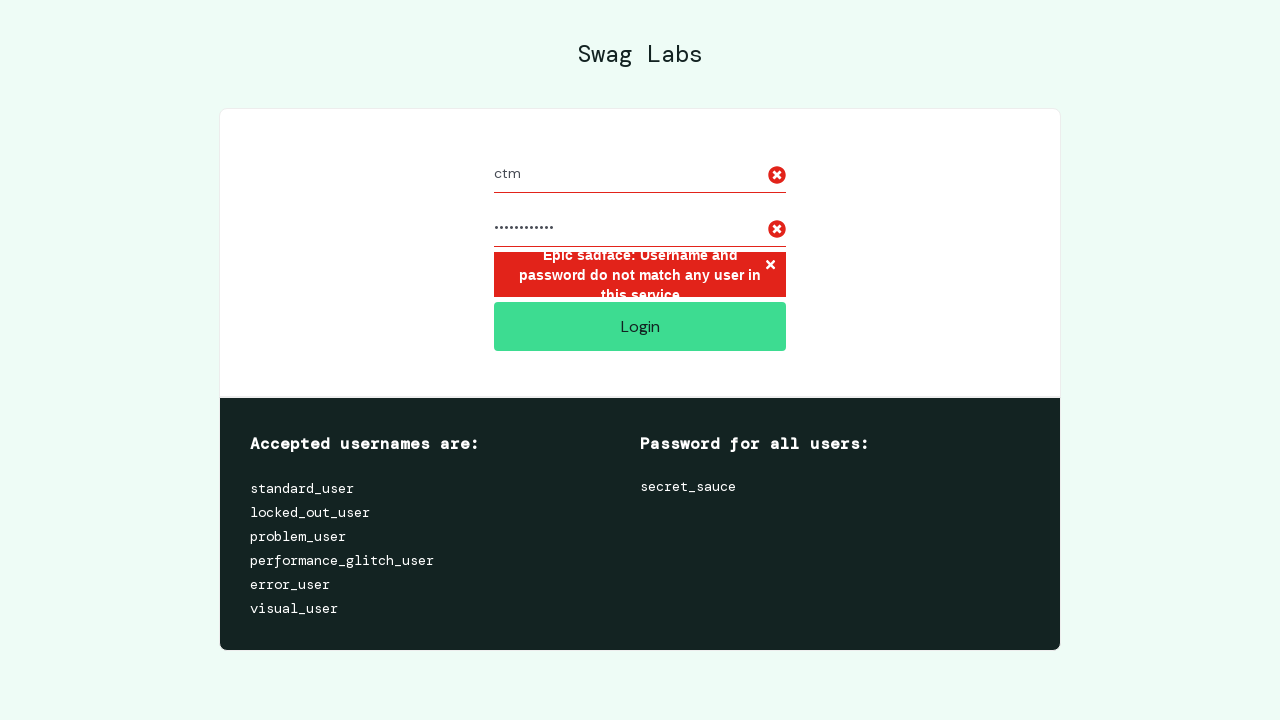